Navigates to the IFrames page from Chapter 4 and verifies the page loaded correctly

Starting URL: https://bonigarcia.dev/selenium-webdriver-java/

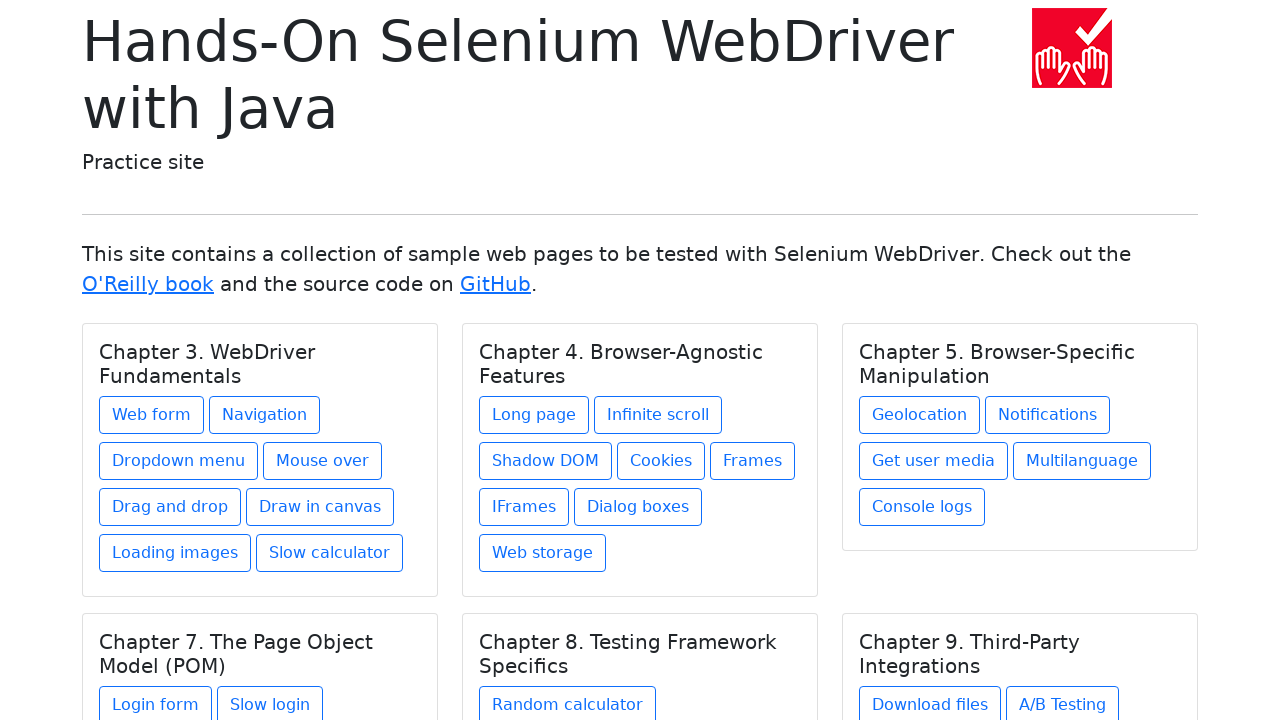

Clicked on the IFrames link under Chapter 4 at (524, 507) on xpath=//h5[text()='Chapter 4. Browser-Agnostic Features']/../a[@href='iframes.ht
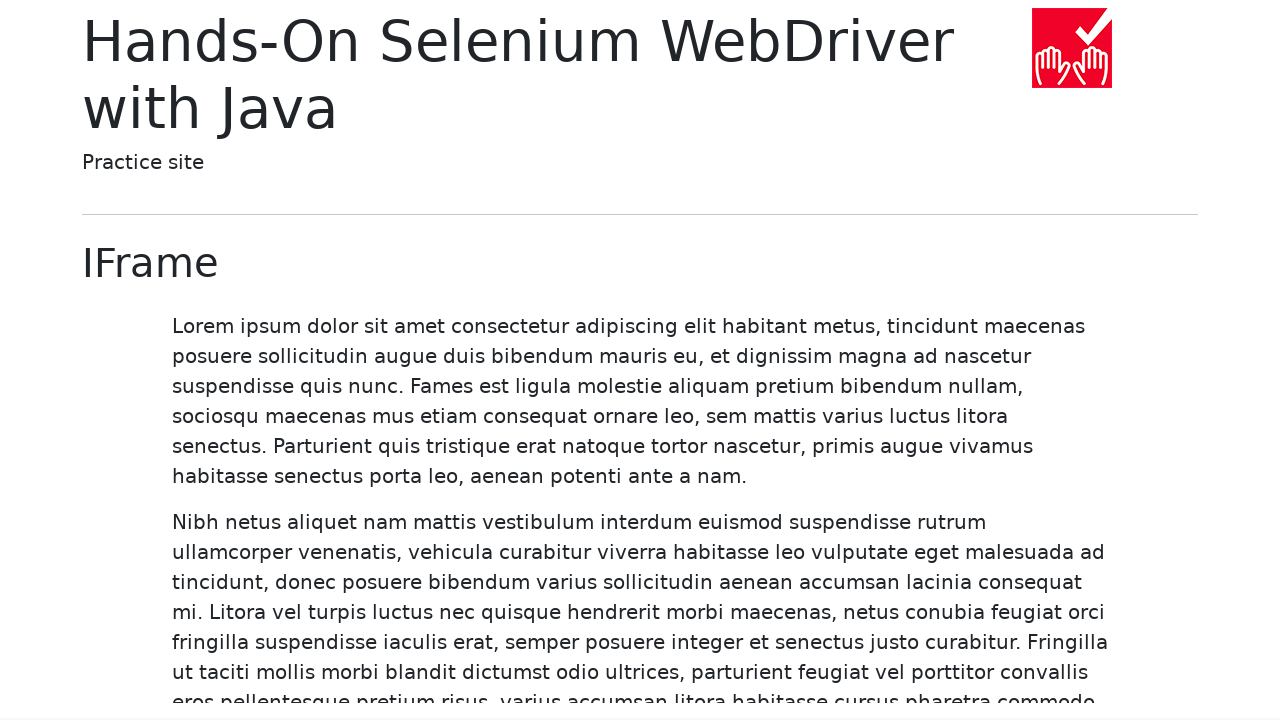

IFrames page loaded and main heading verified
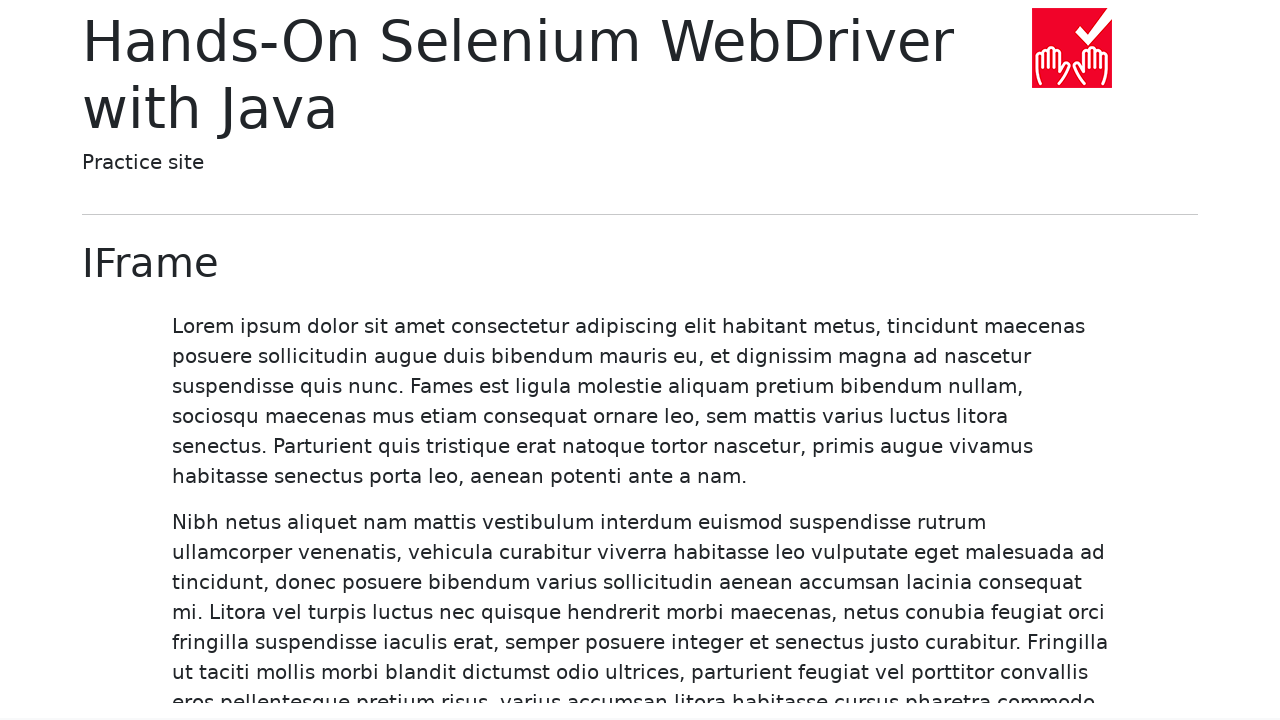

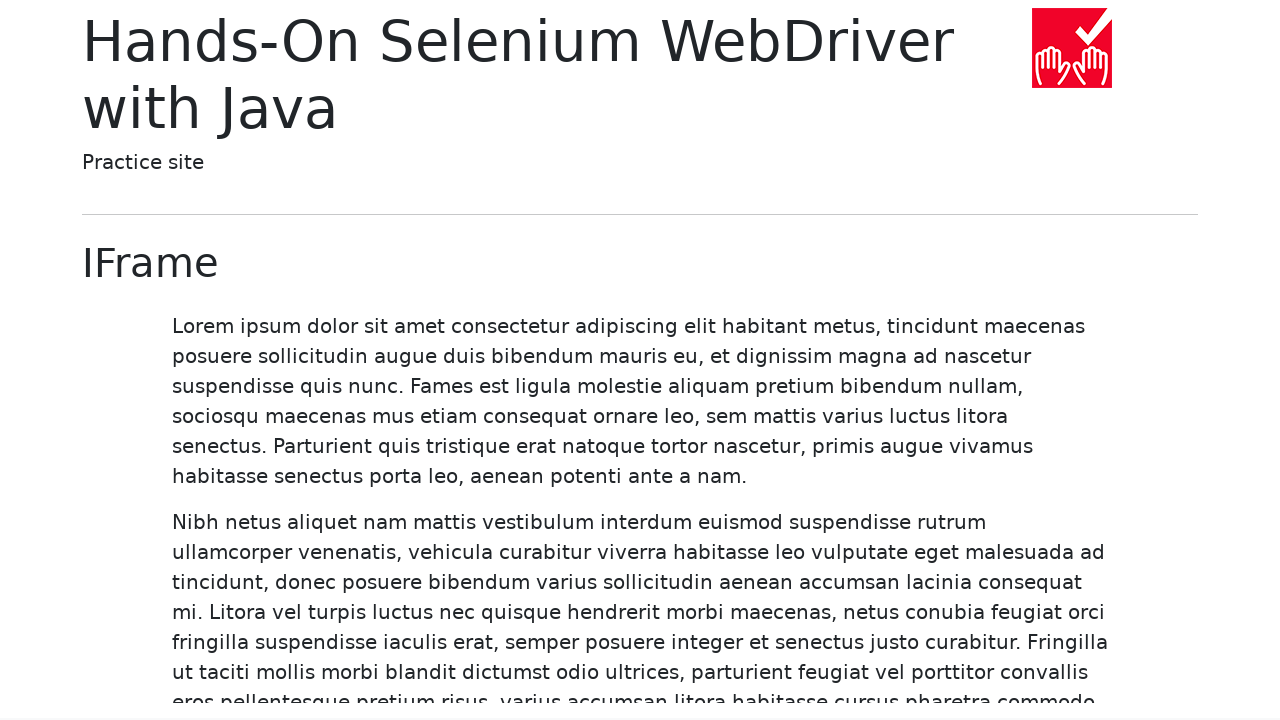